Tests table sorting functionality by clicking the header to sort and verifying that the table data is correctly sorted

Starting URL: https://rahulshettyacademy.com/seleniumPractise/#/offers

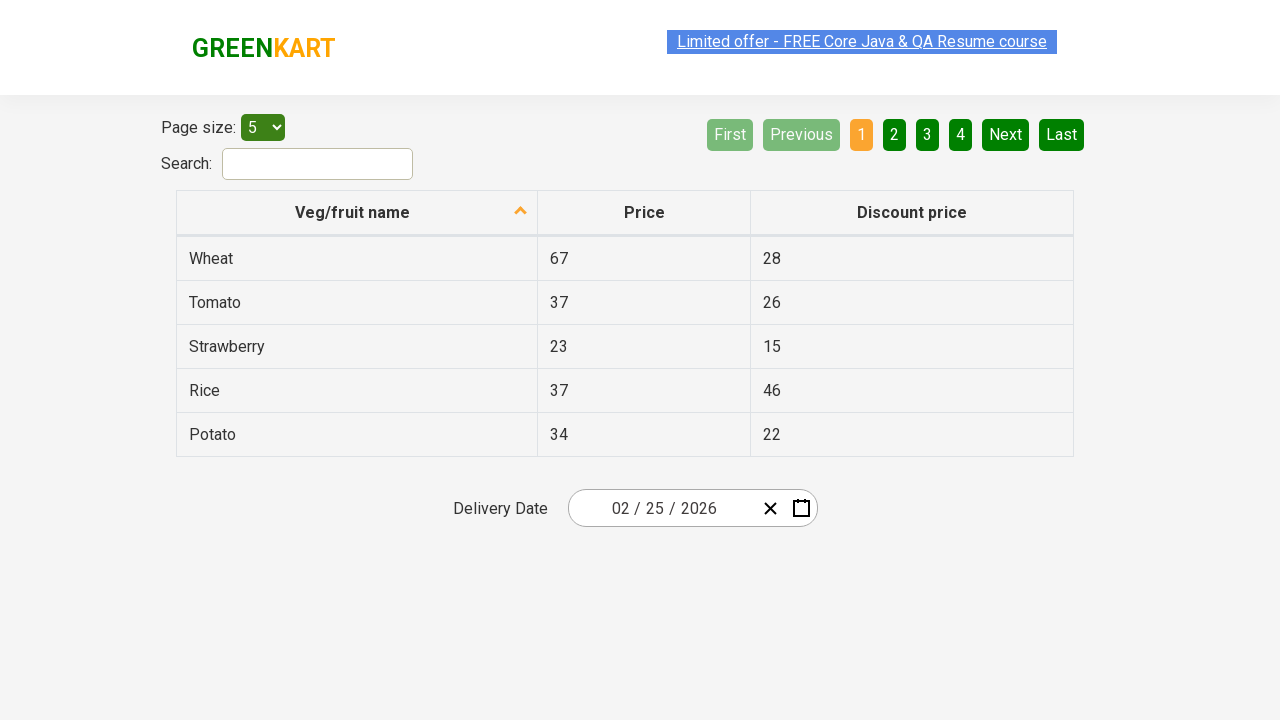

Clicked the first column header to trigger sorting at (357, 213) on xpath=//tr/th[1]
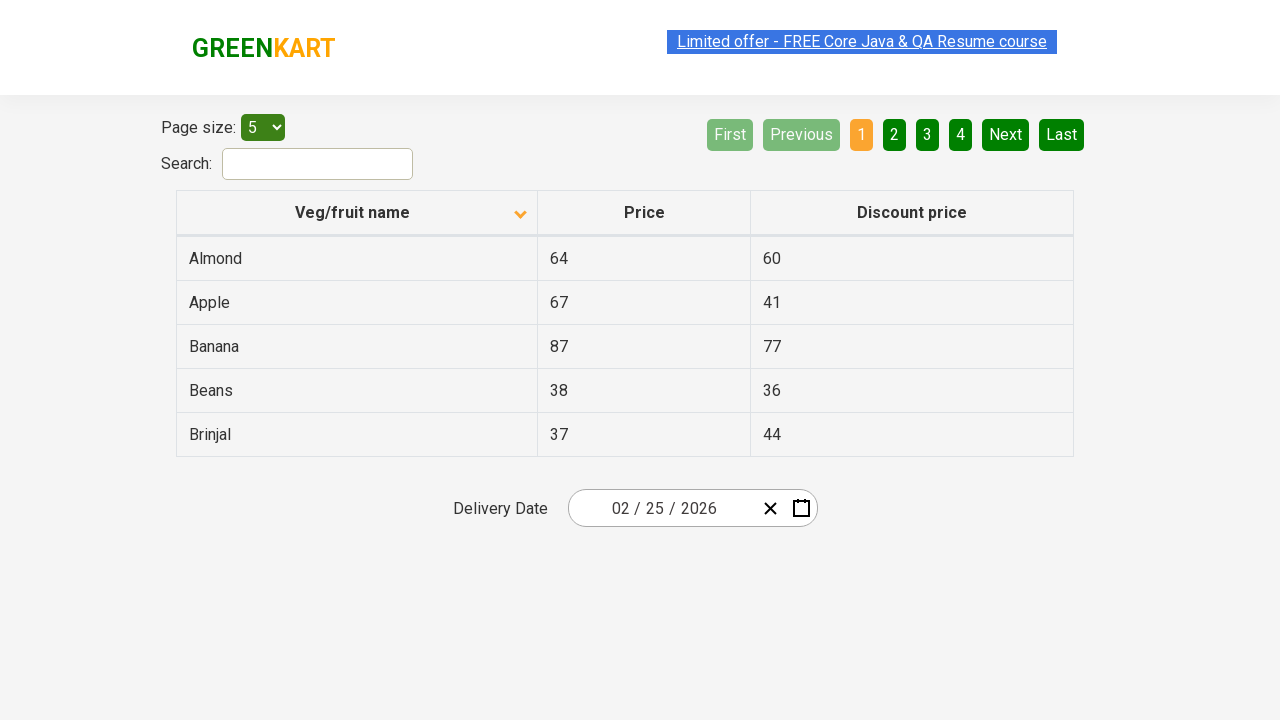

Waited for table to be sorted
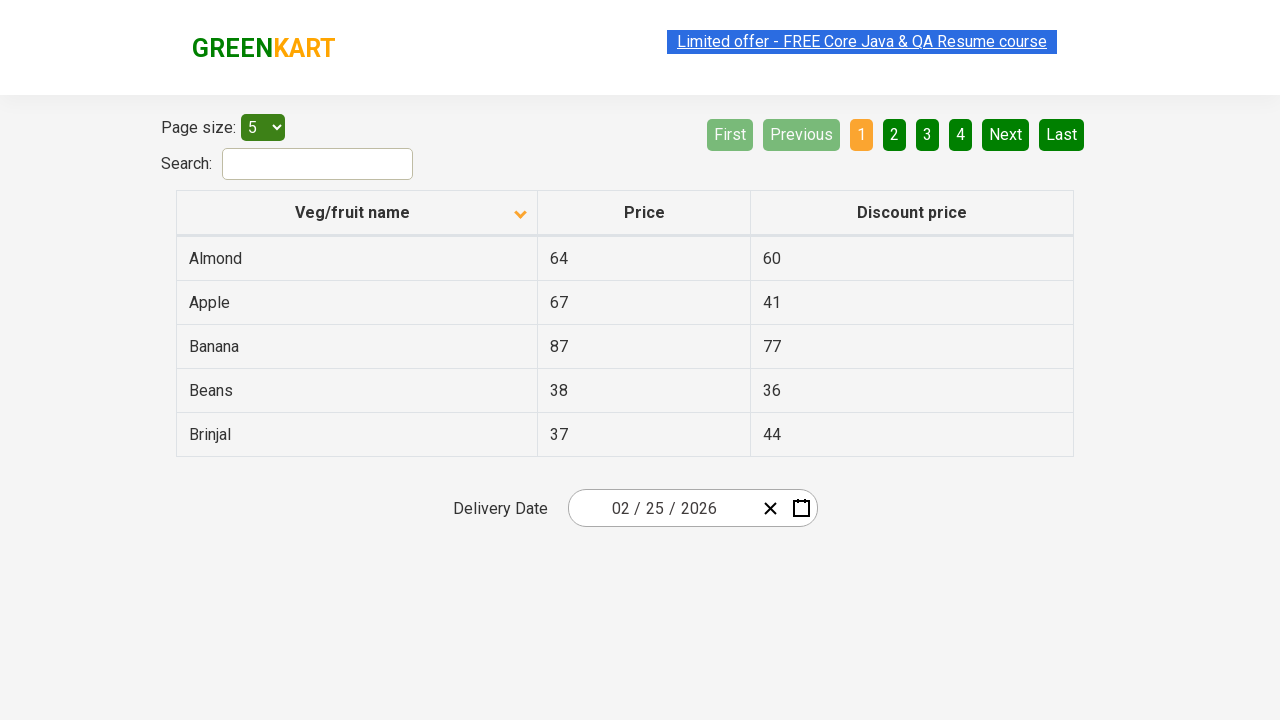

Retrieved all elements from the first column
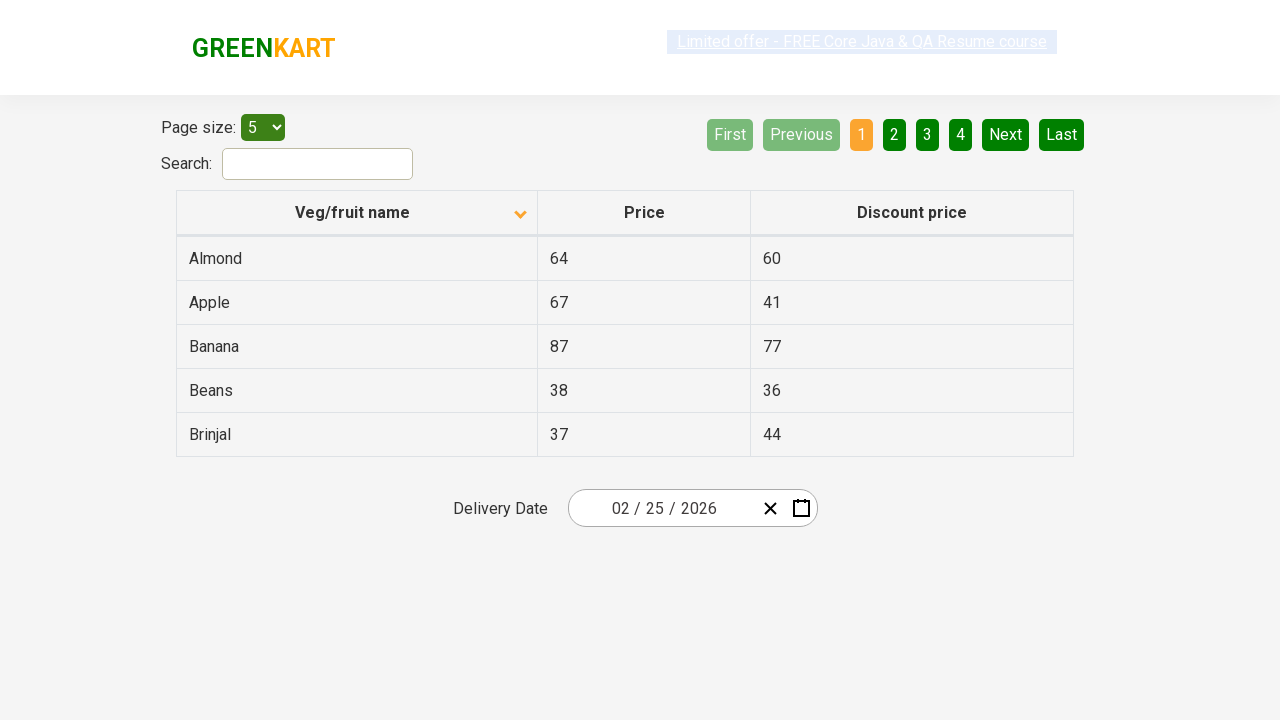

Created sorted copy of column elements for verification
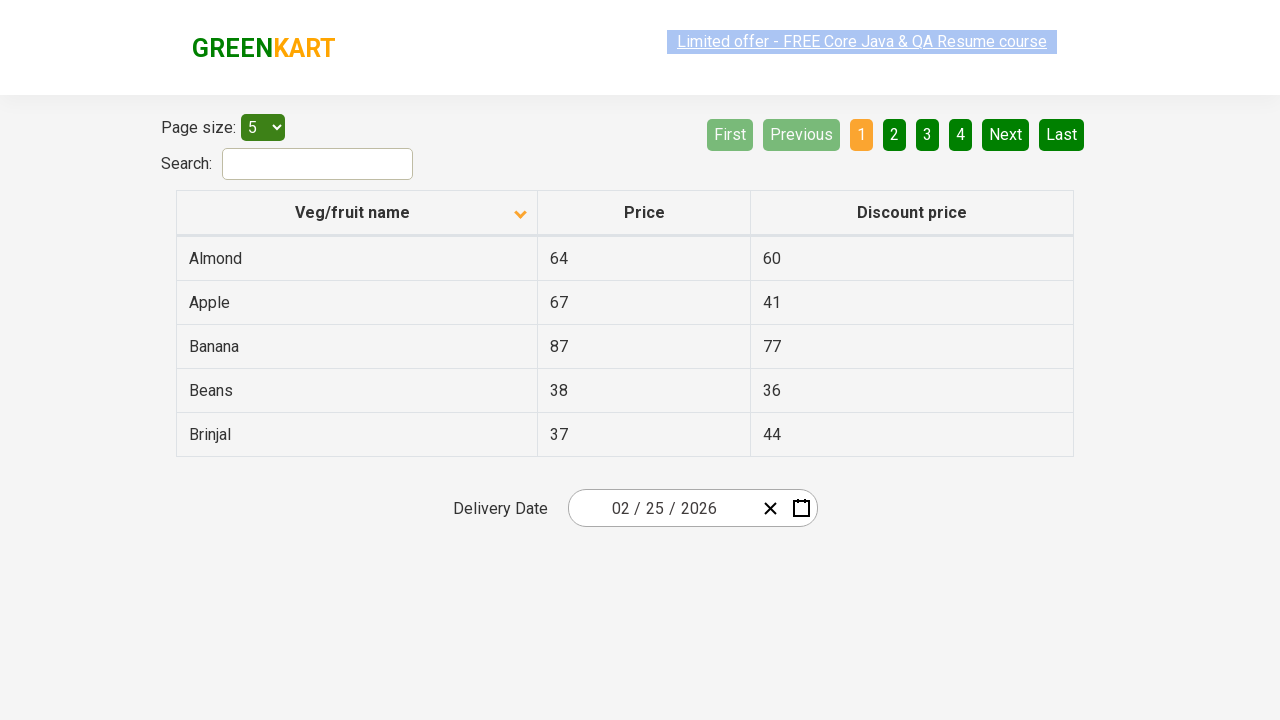

Verified that table is properly sorted in ascending order
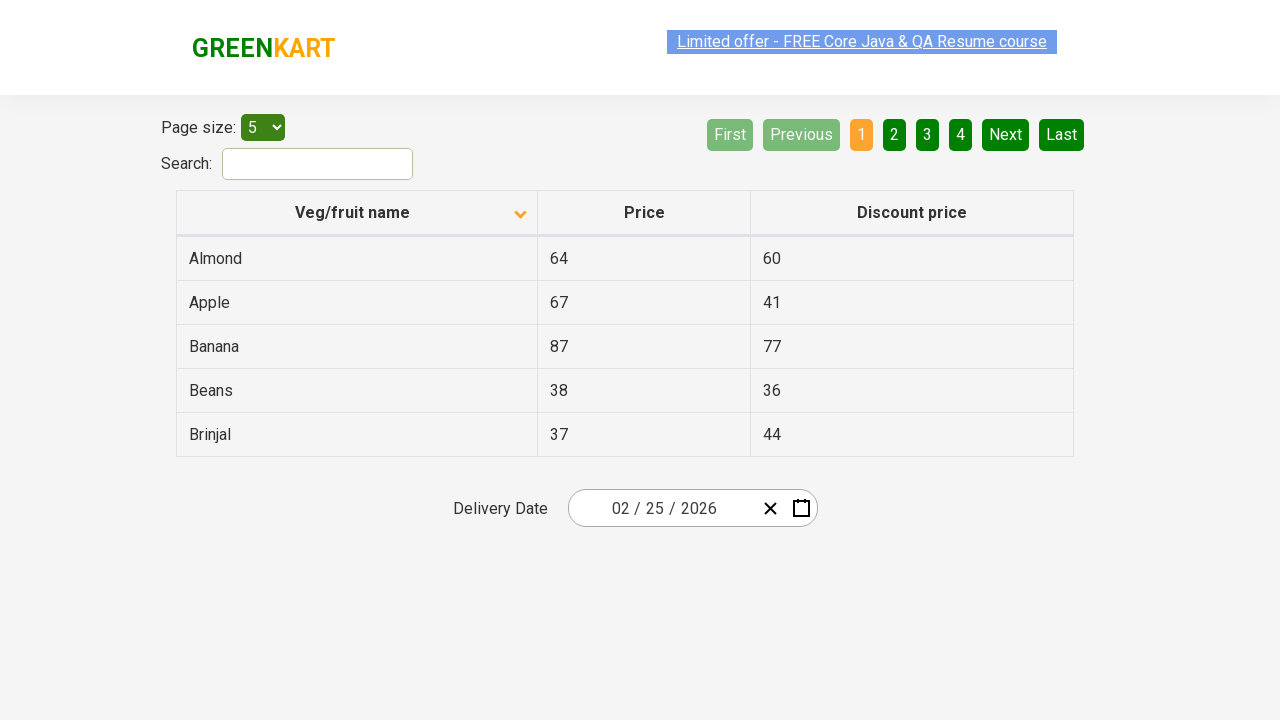

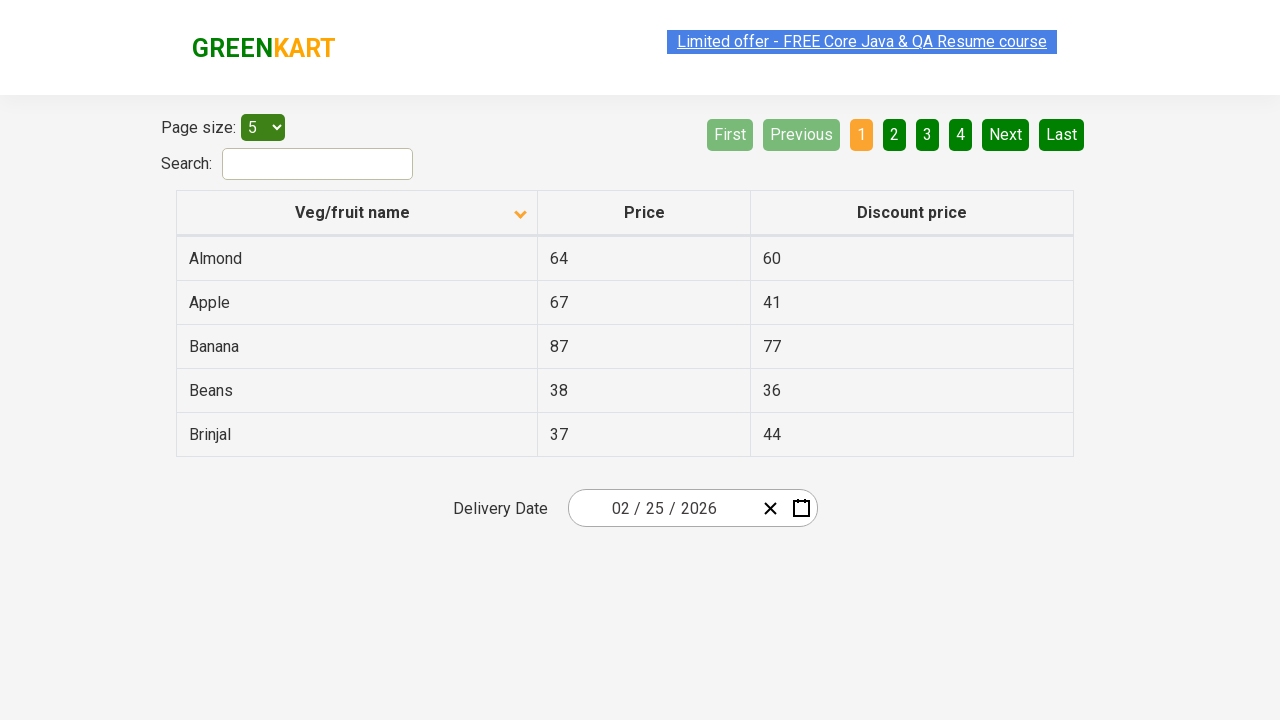